Tests checkbox functionality by checking, unchecking, and verifying checkbox states

Starting URL: https://the-internet.herokuapp.com/

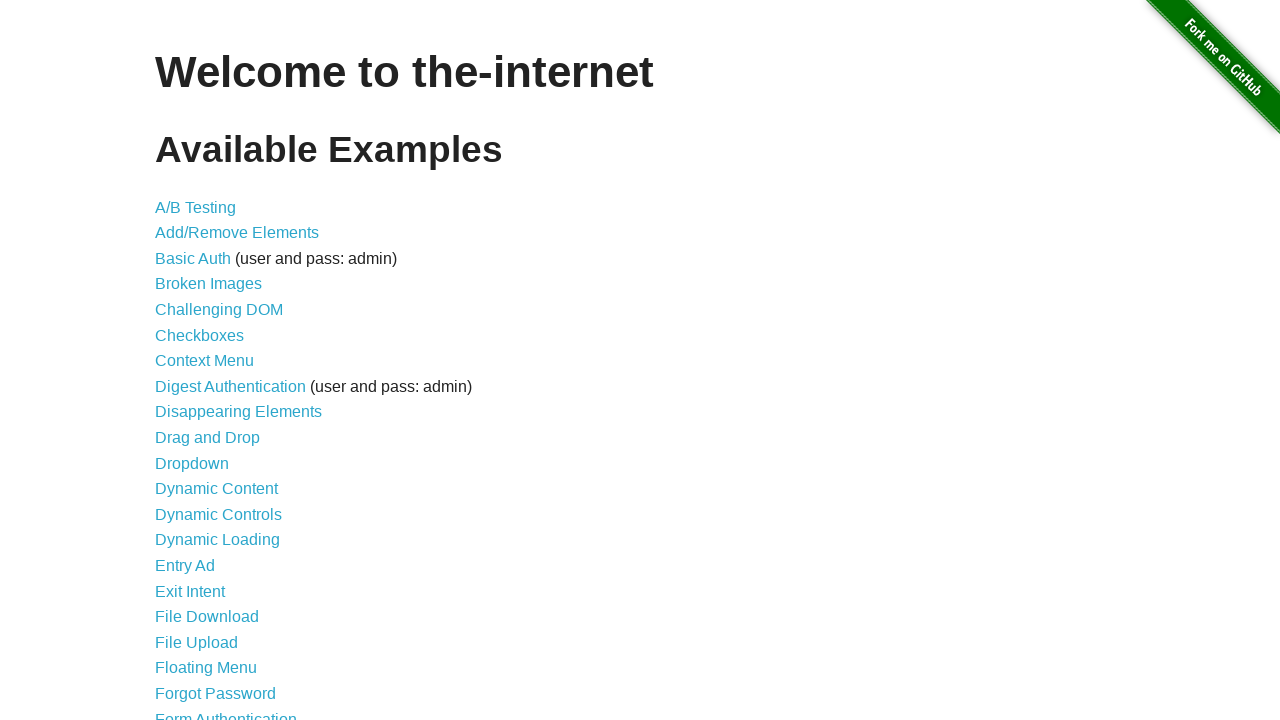

Clicked Checkboxes link at (200, 335) on text=Checkboxes
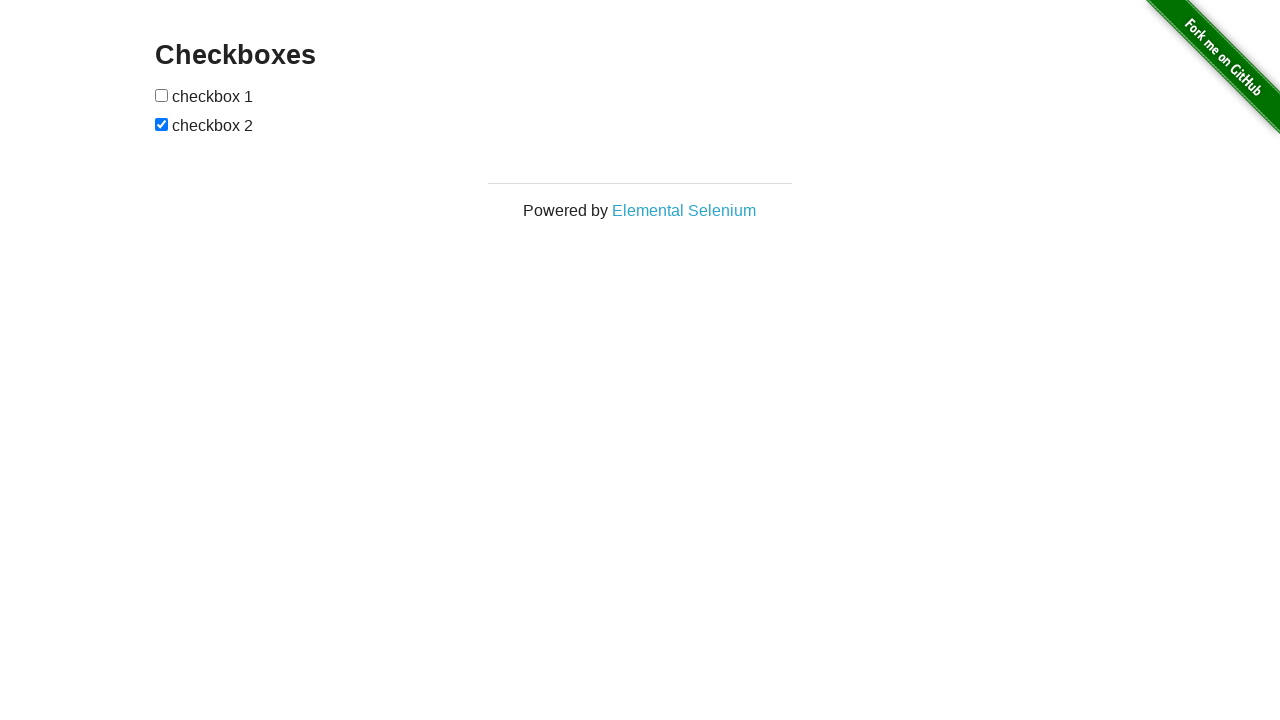

Navigated to checkboxes page
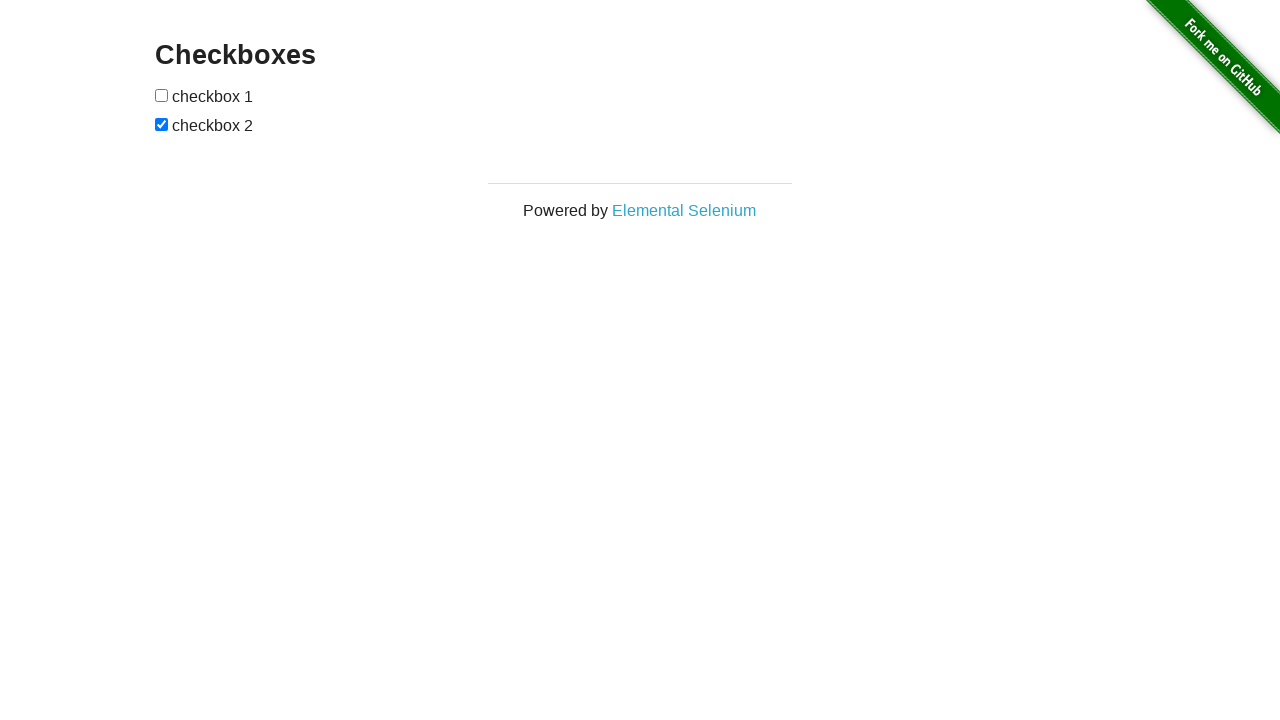

Checked the first checkbox at (162, 95) on xpath=//*[@id="checkboxes"]/input[1]
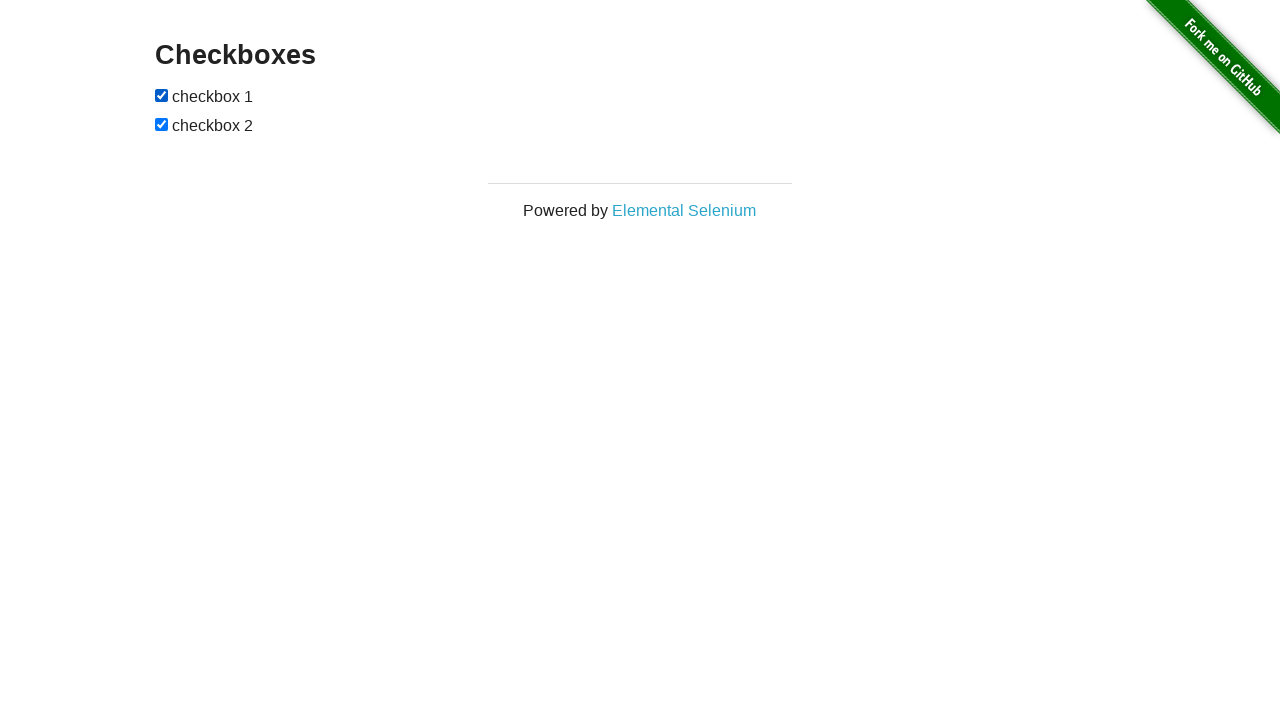

Unchecked the second checkbox at (162, 124) on xpath=//*[@id="checkboxes"]/input[2]
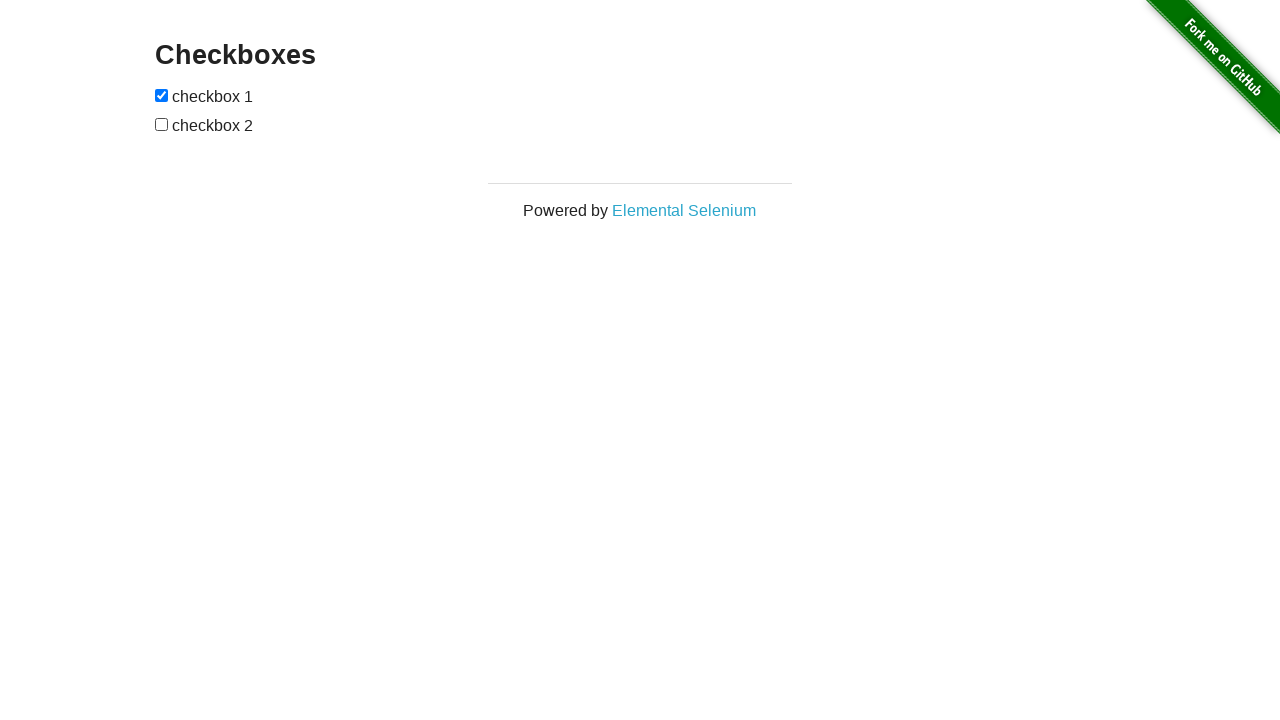

Unchecked the first checkbox at (162, 95) on xpath=//*[@id="checkboxes"]/input[1]
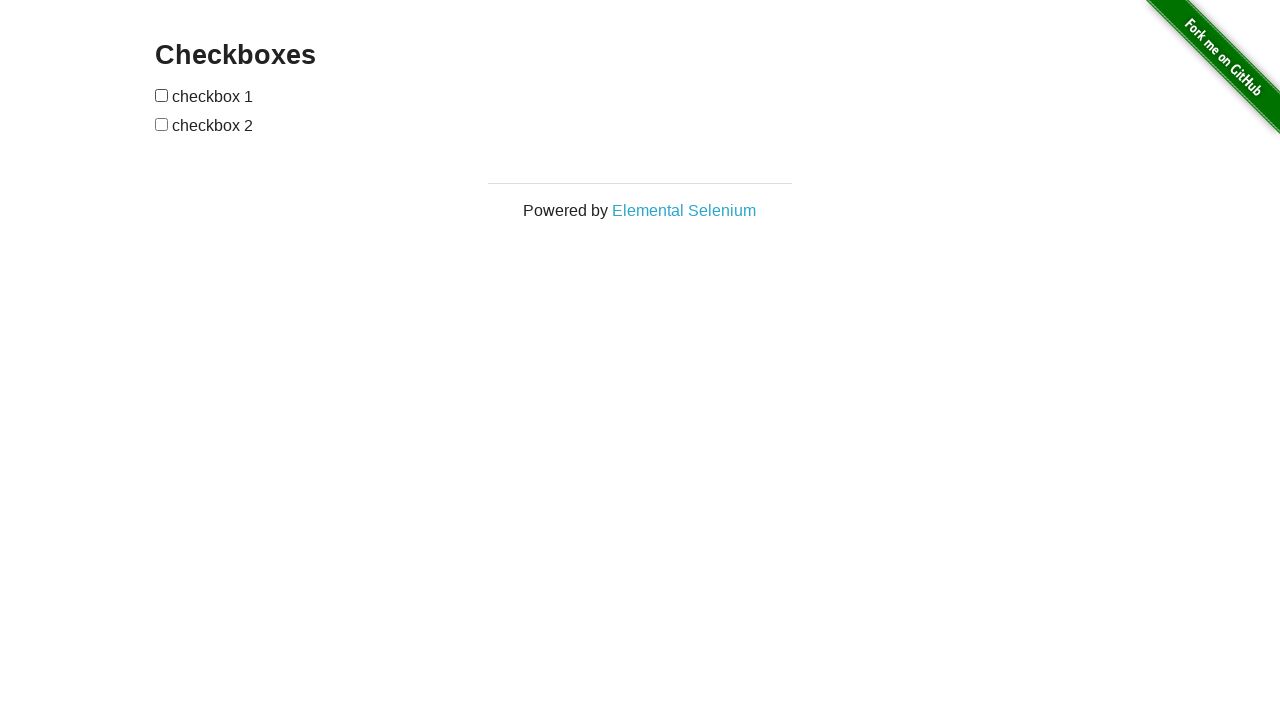

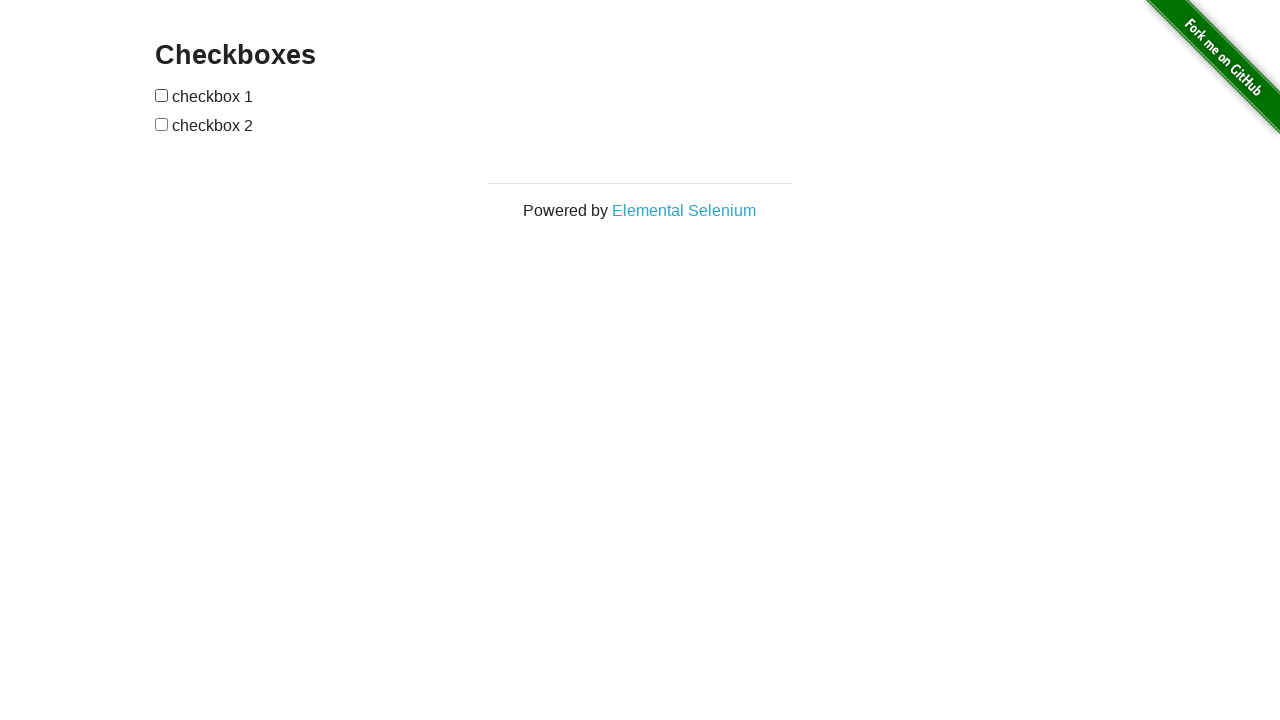